Tests CVS mobile pharmacy page by navigating to it and capturing a full page screenshot

Starting URL: https://www.cvs.com/mobile/mobile-cvs-pharmacy/

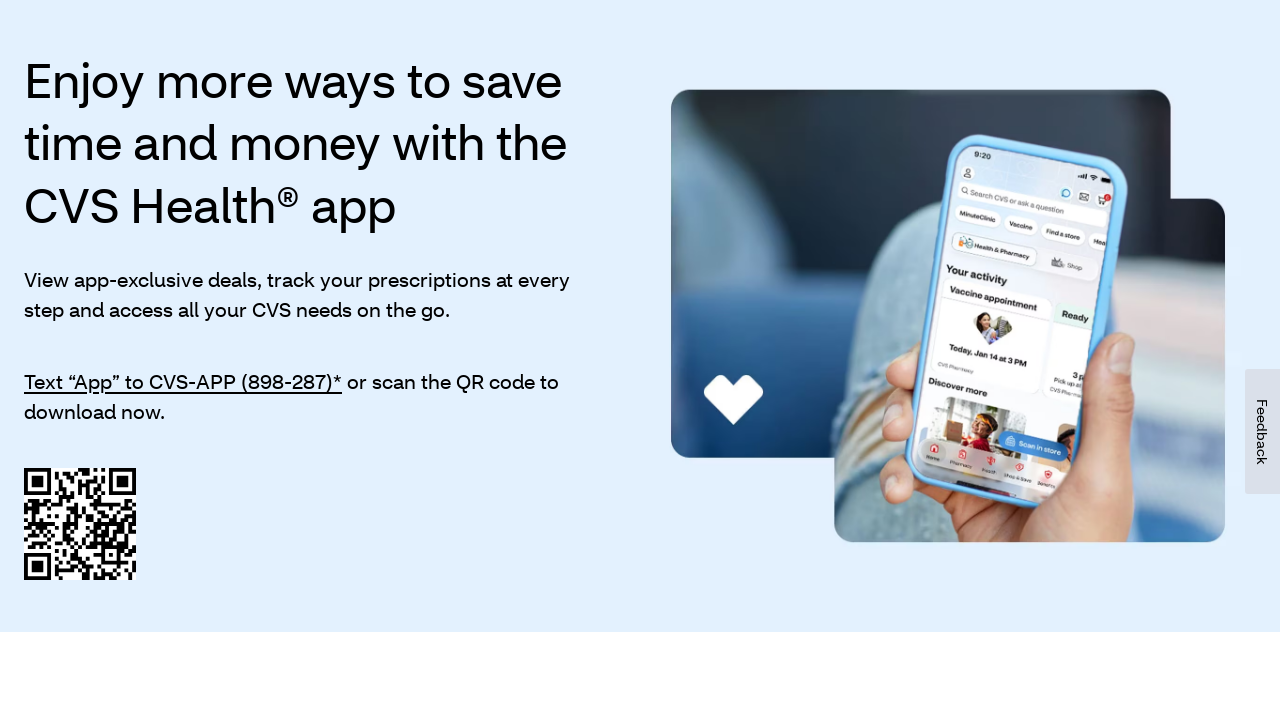

Waited for CVS mobile pharmacy page to load completely (networkidle)
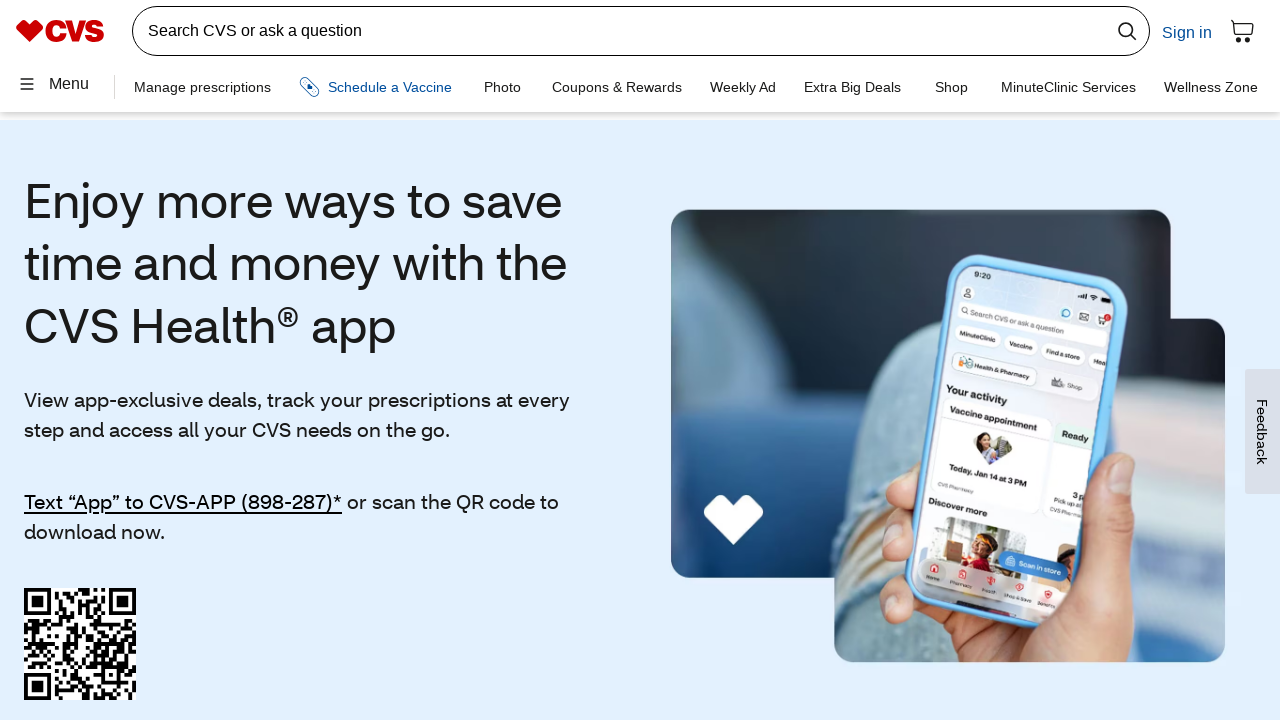

Captured full page screenshot of CVS mobile pharmacy
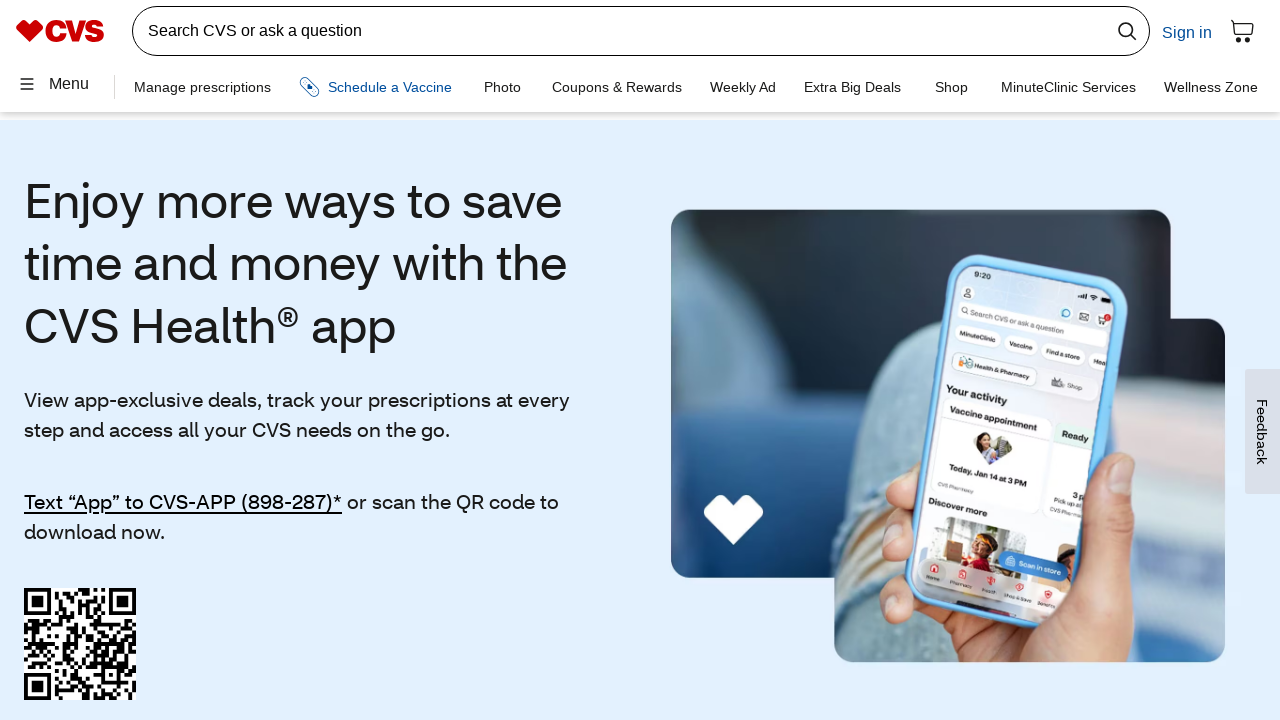

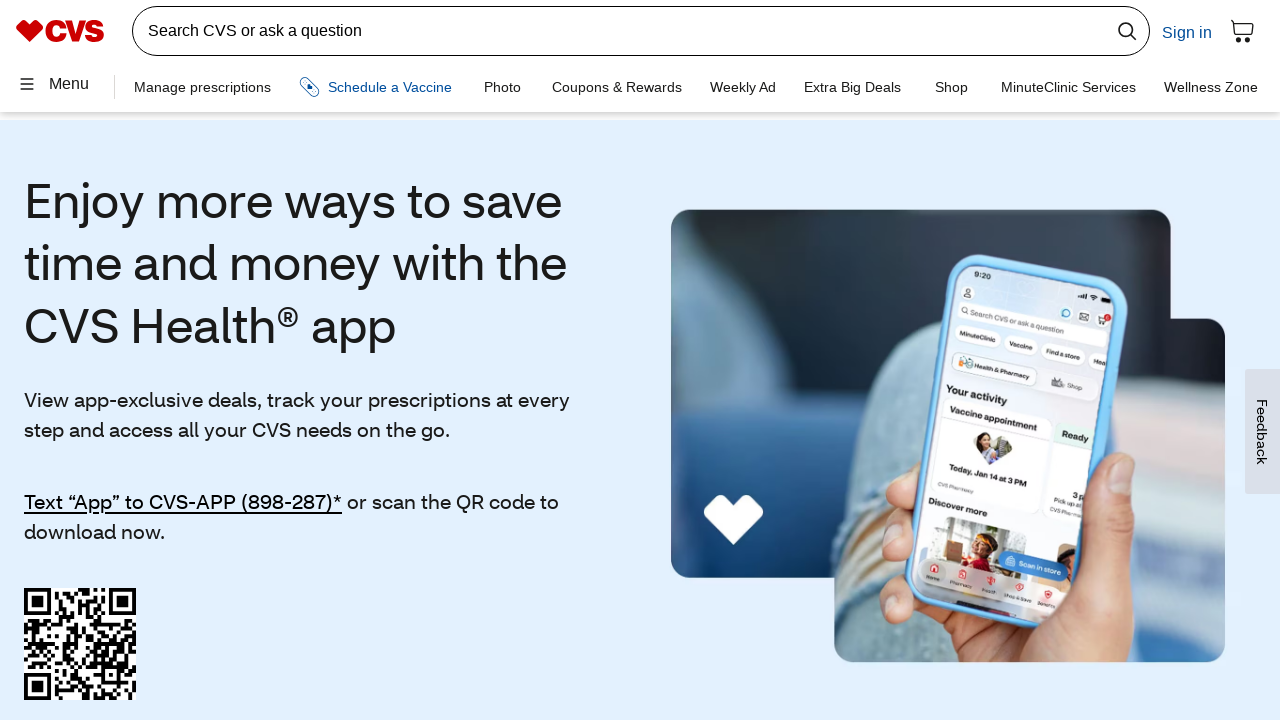